Tests selecting a dropdown option on the Selenium web form example page

Starting URL: https://www.selenium.dev/selenium/web/web-form.html

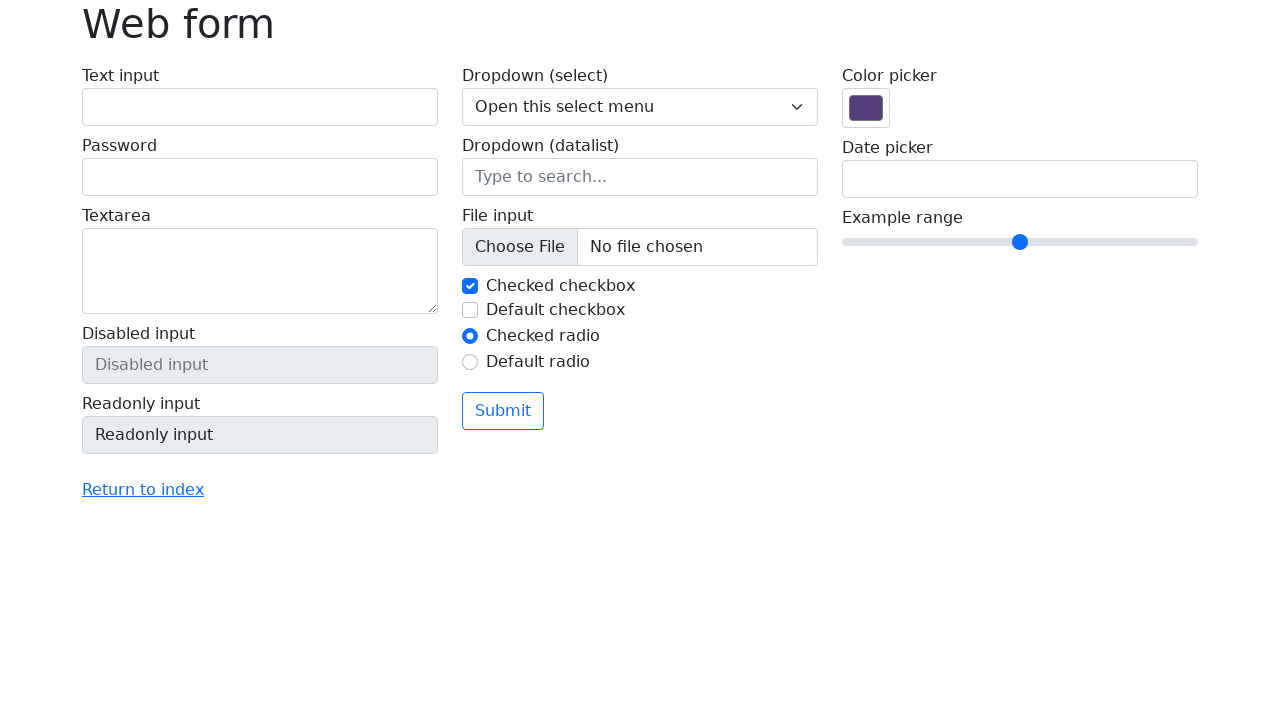

Navigated to Selenium web form example page
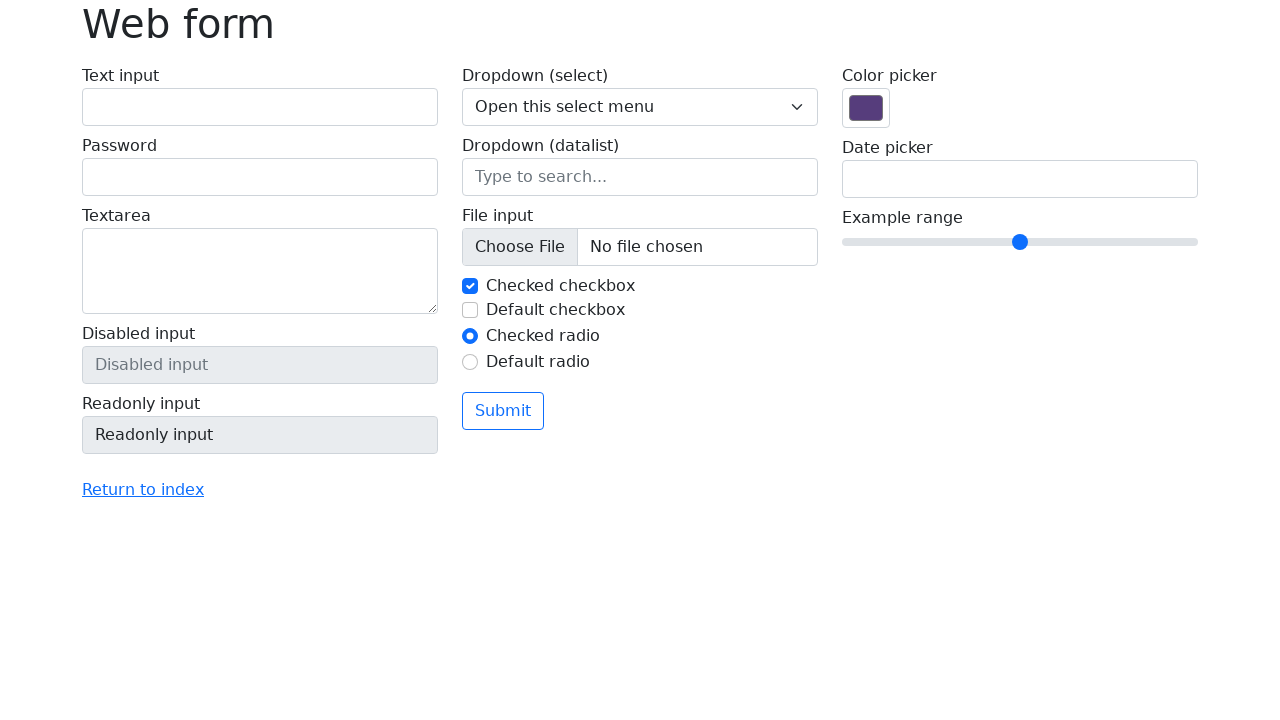

Selected dropdown option with value '2' on select[name='my-select']
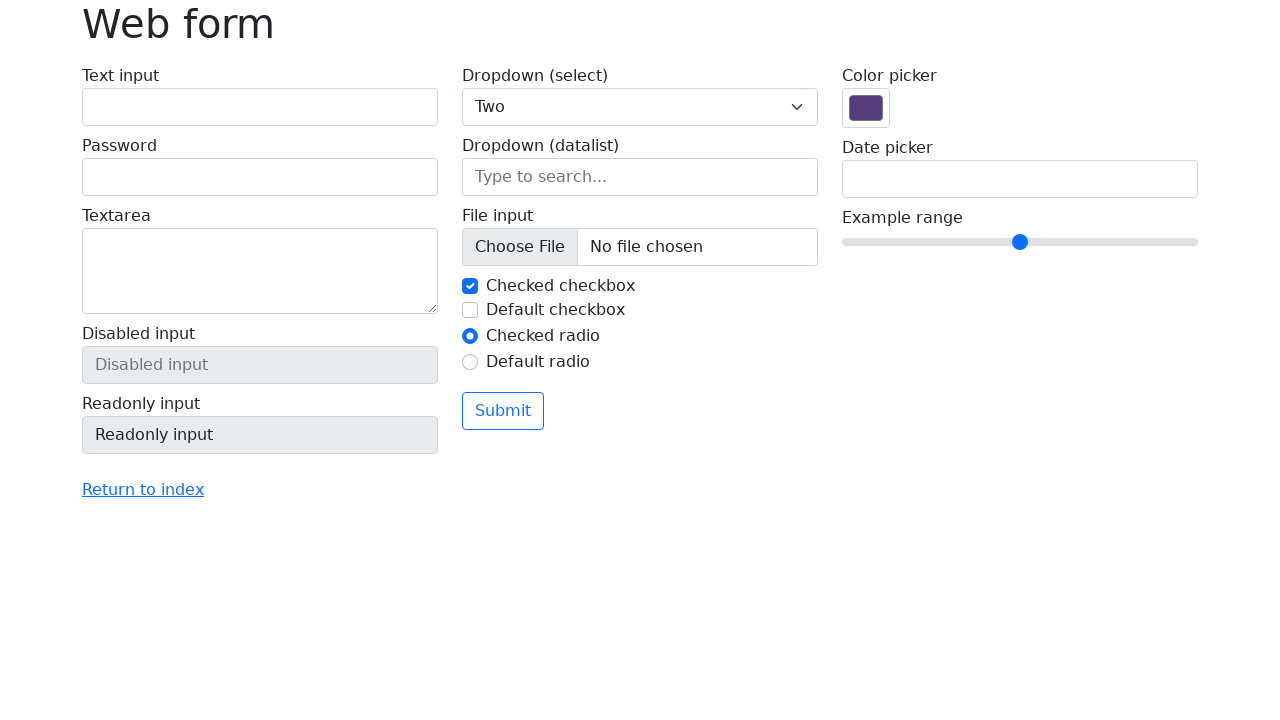

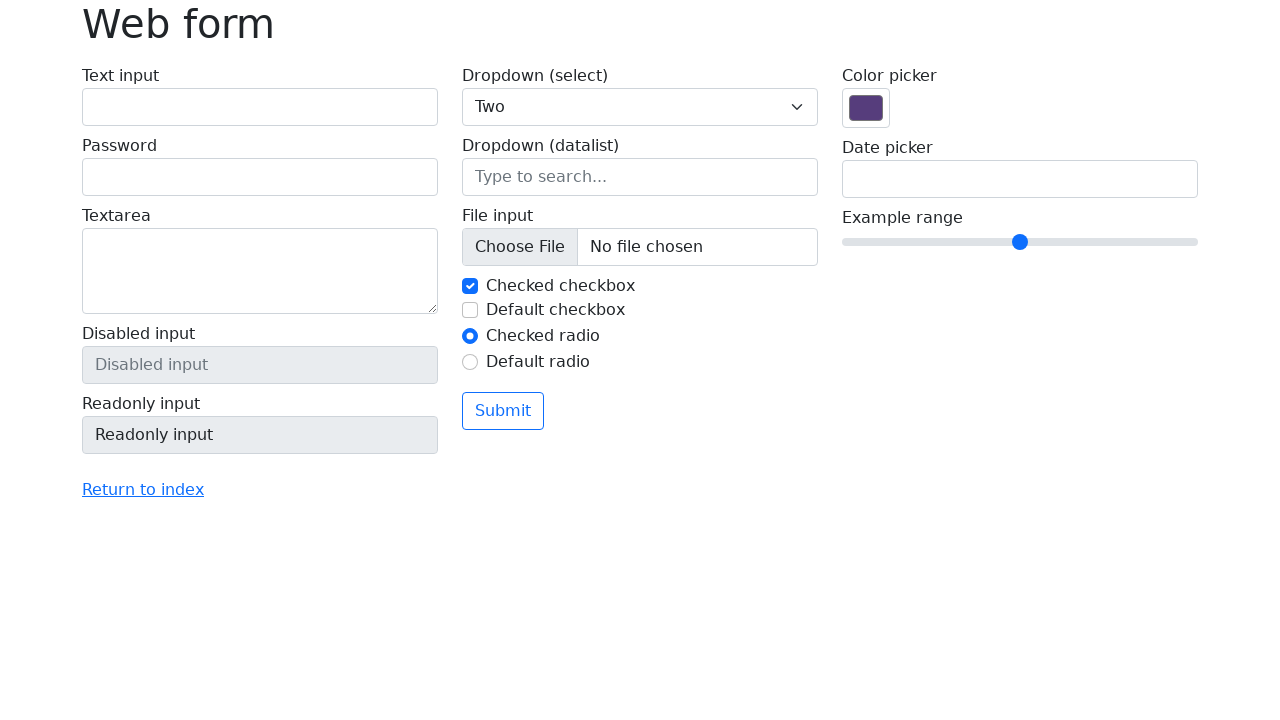